Navigates to the Karka Kasadara website and maximizes the browser window, verifying the page loads successfully.

Starting URL: https://uat.karkakasadara.in/

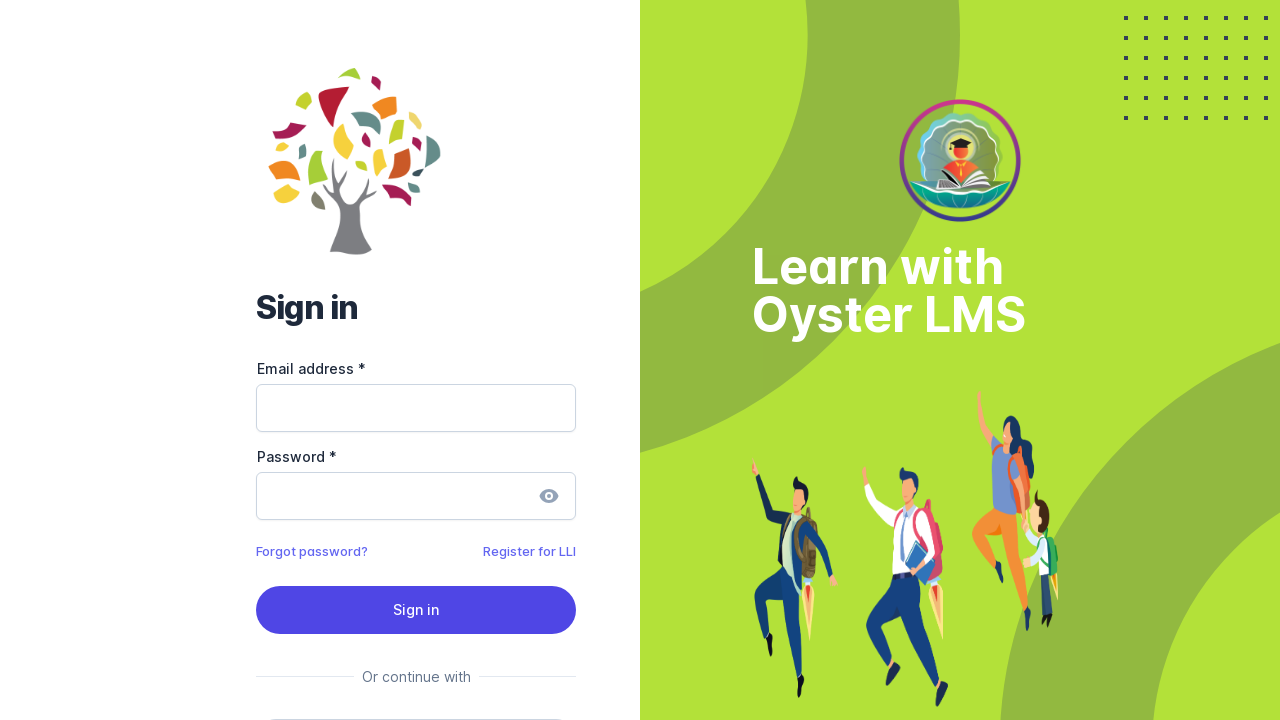

Waited for page to load (domcontentloaded state)
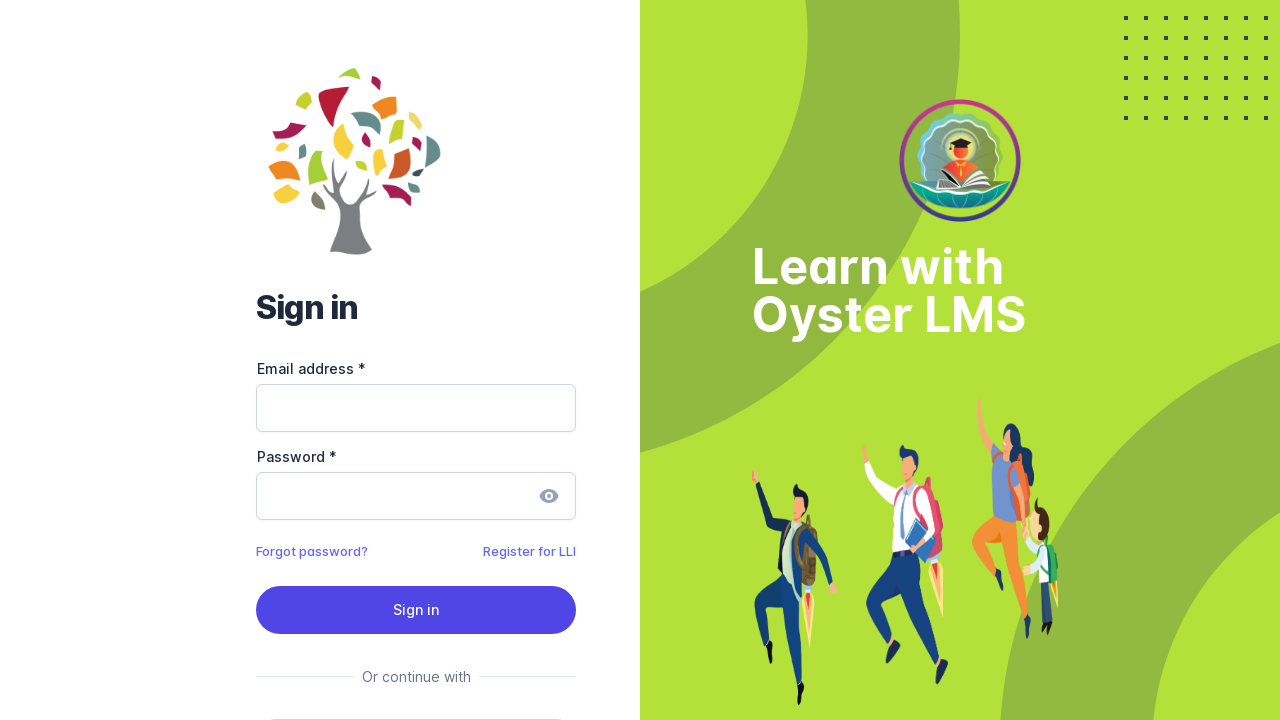

Retrieved and printed page title
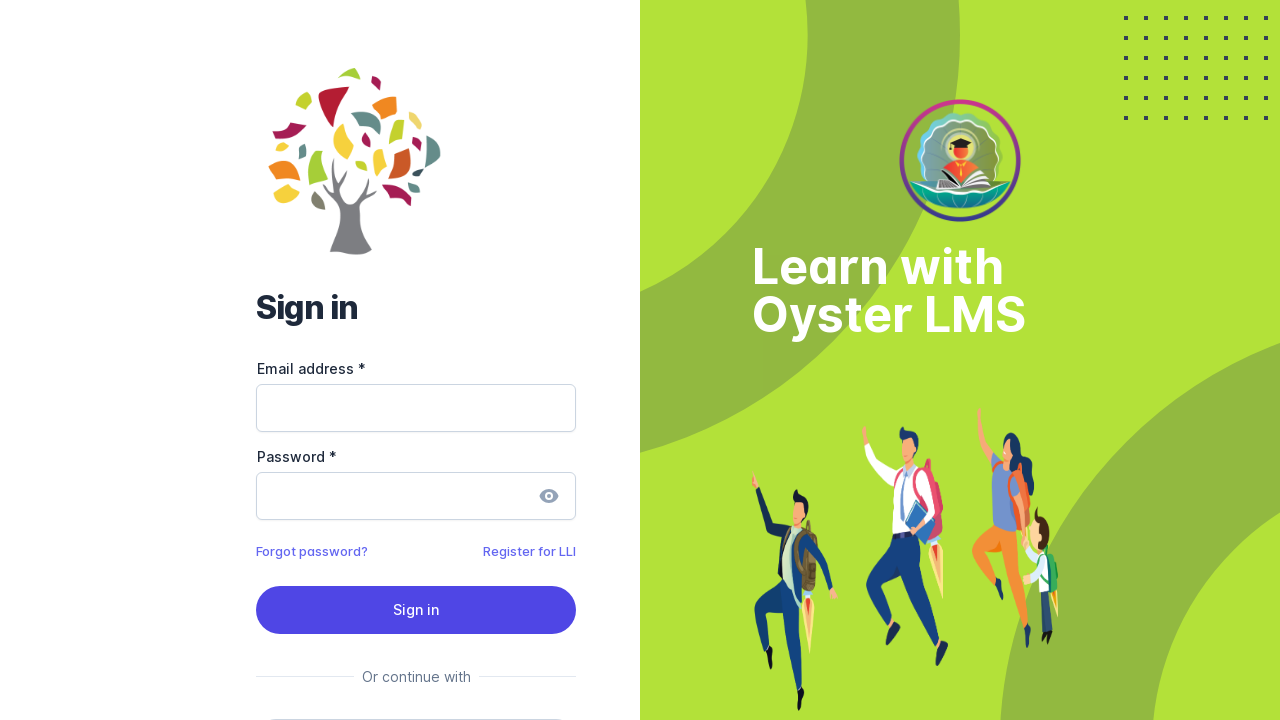

Waited 1000ms for page stabilization
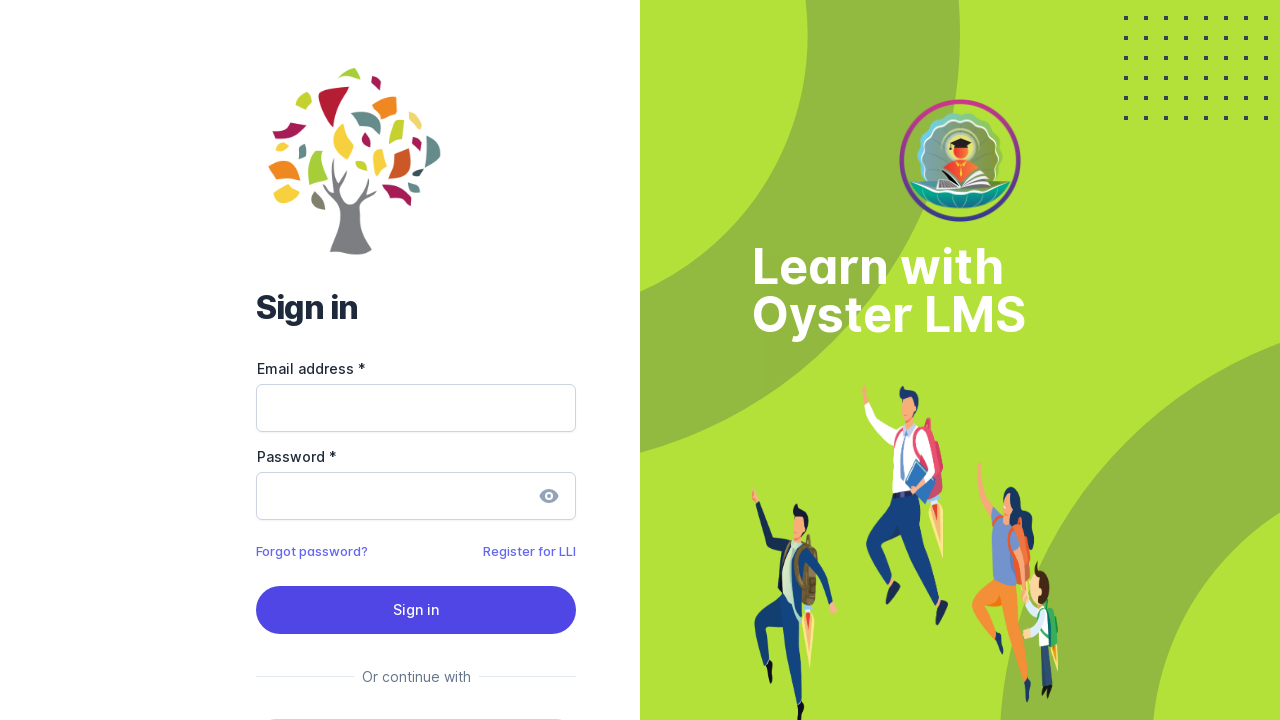

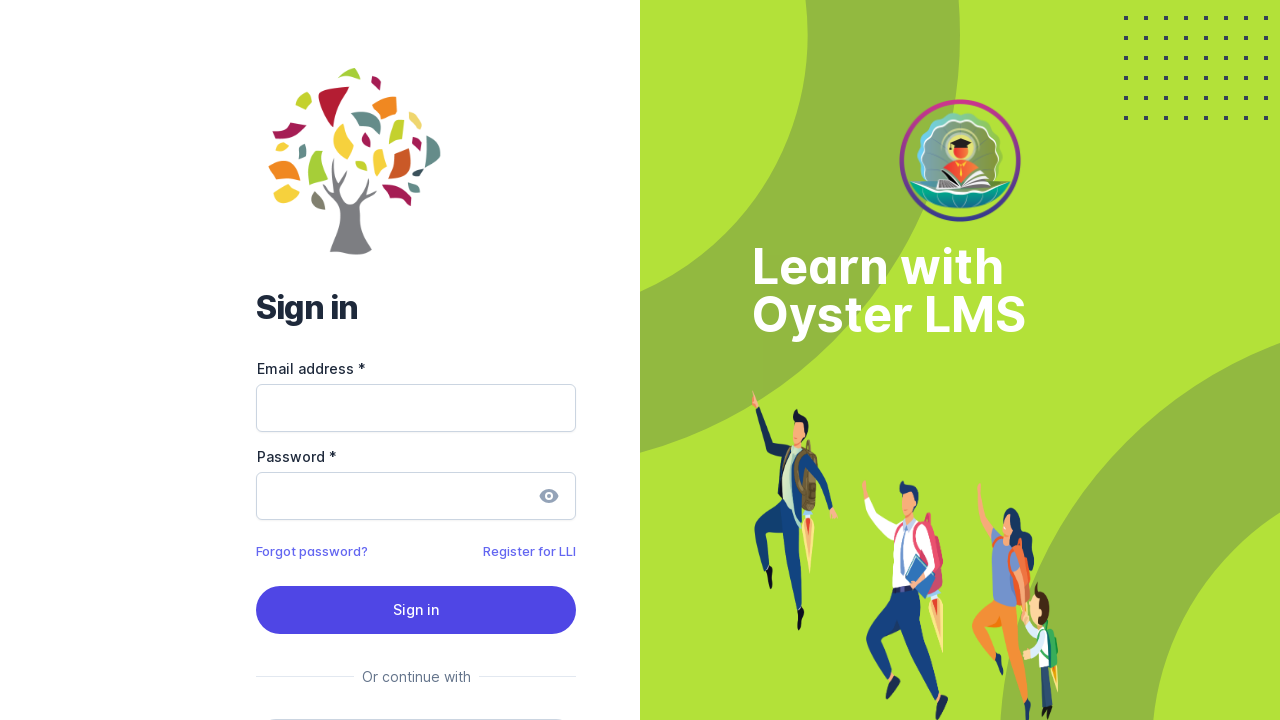